Navigates to a Medium article and scrolls to the bottom of the page to load all content

Starting URL: https://jstipsntricks.medium.com/copy-paste-symbols-for-social-media-posts-%E1%83%A6-97f7f37da5db

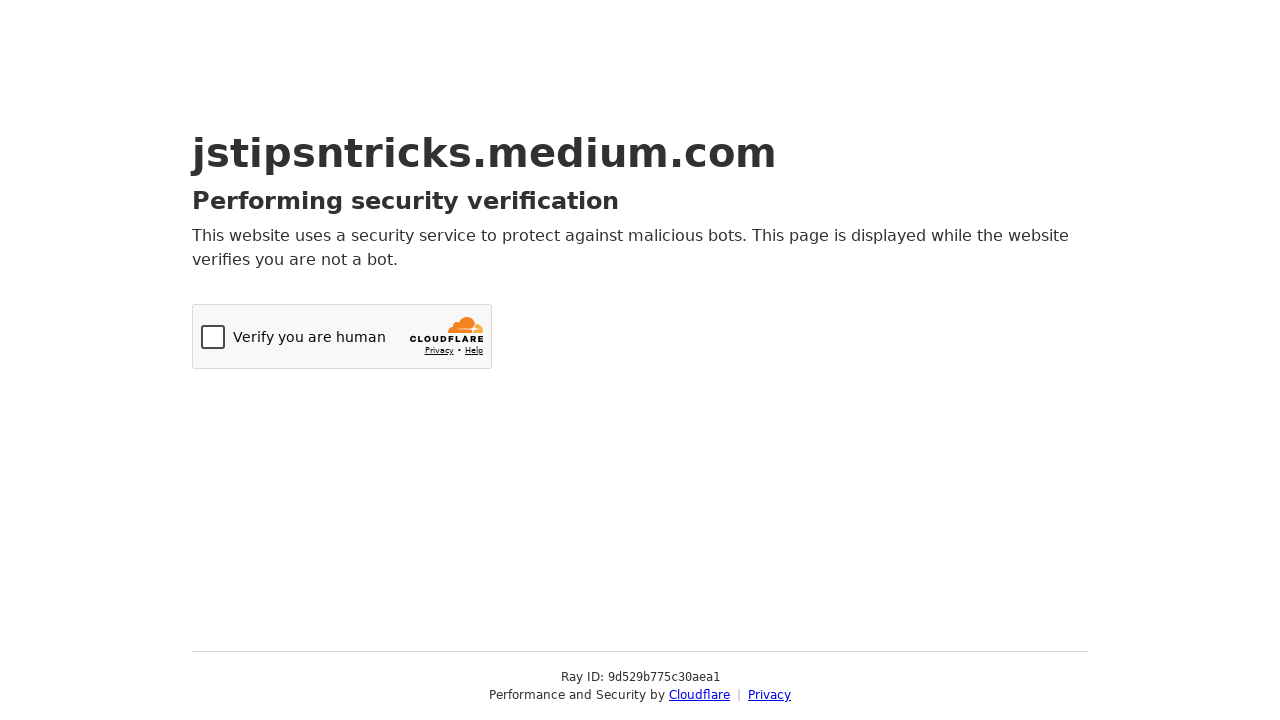

Navigated to Medium article about copy-paste symbols for social media posts
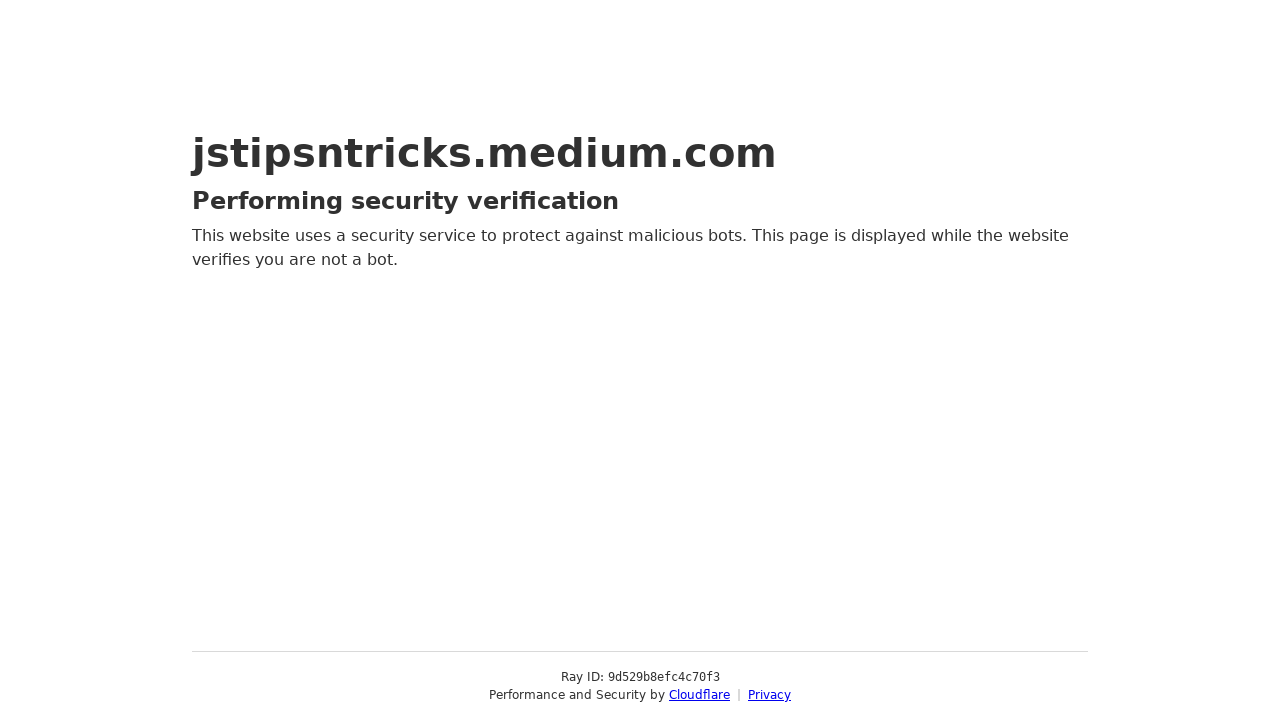

Pressed End key to scroll to bottom of page
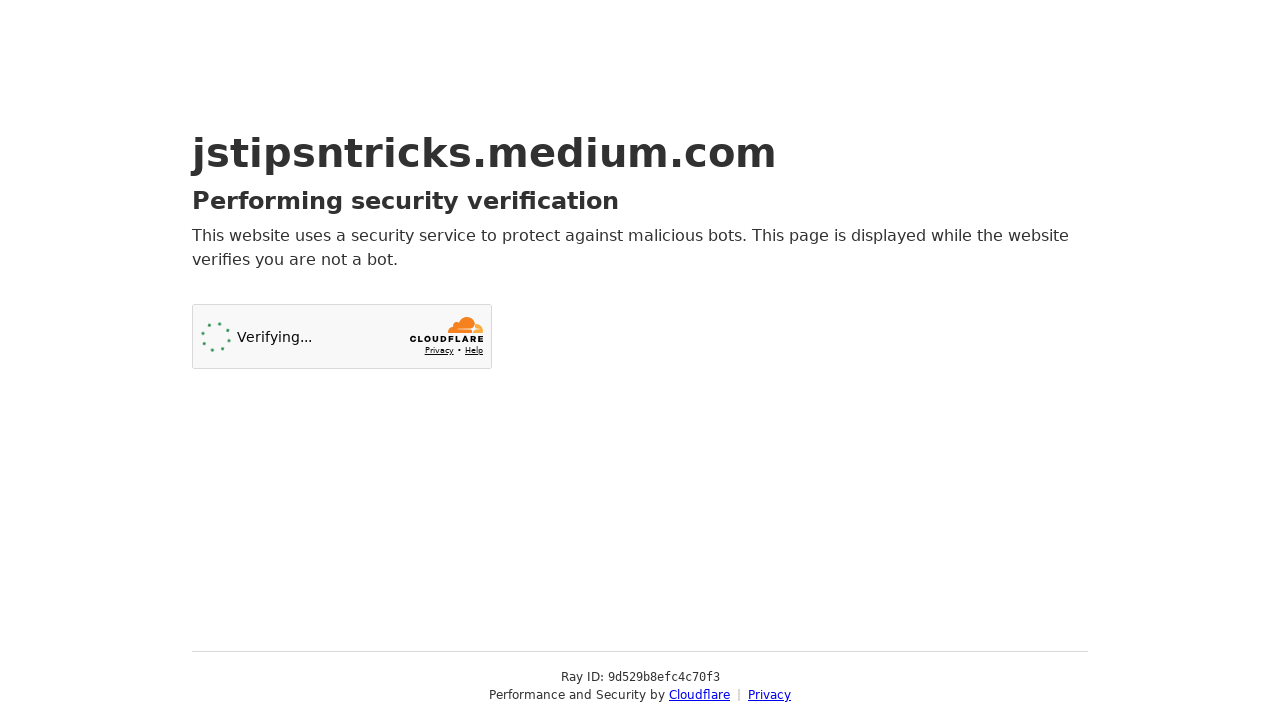

Waited 2 seconds for lazy-loaded content to load
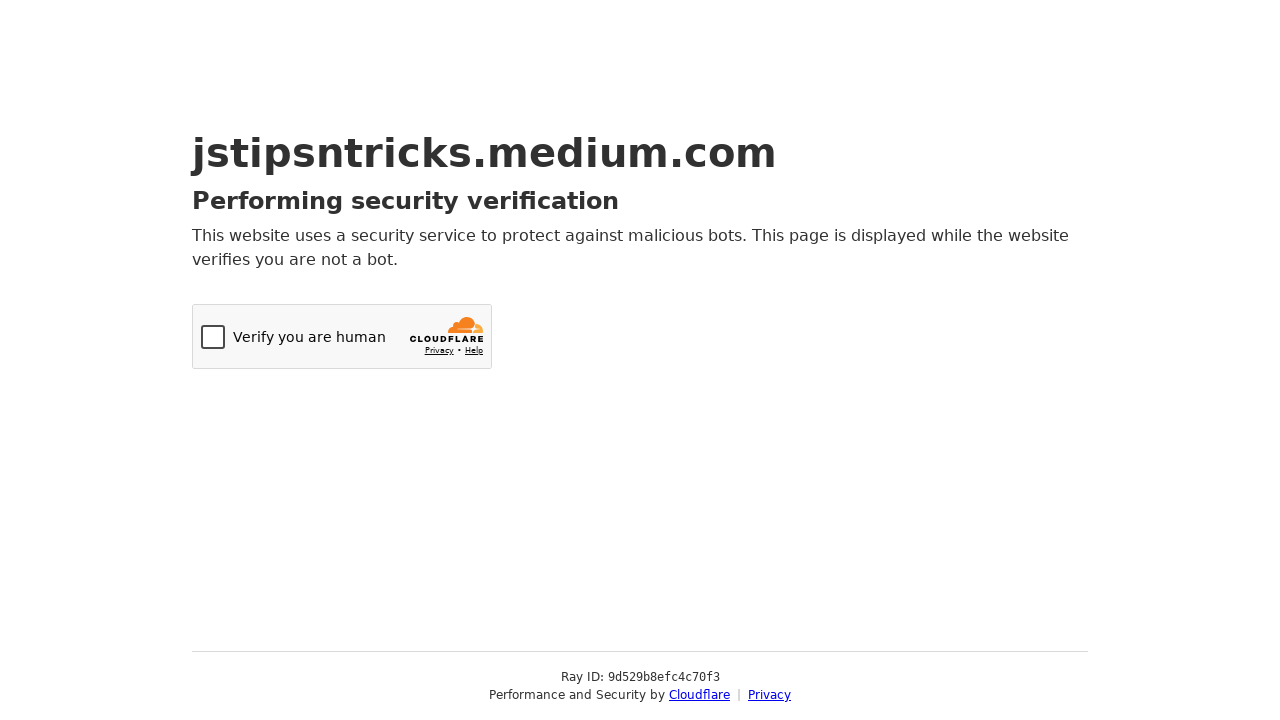

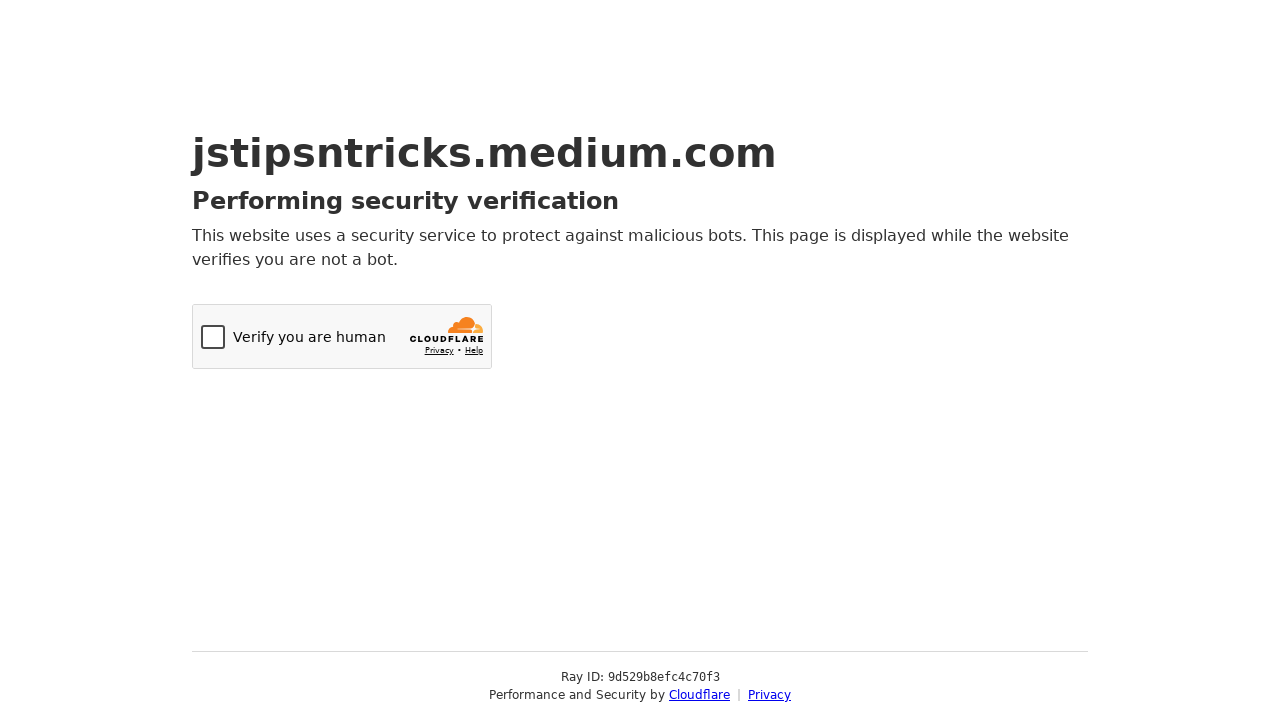